Searches for an existing product "Blue Top" using the search functionality

Starting URL: https://automationexercise.com/products

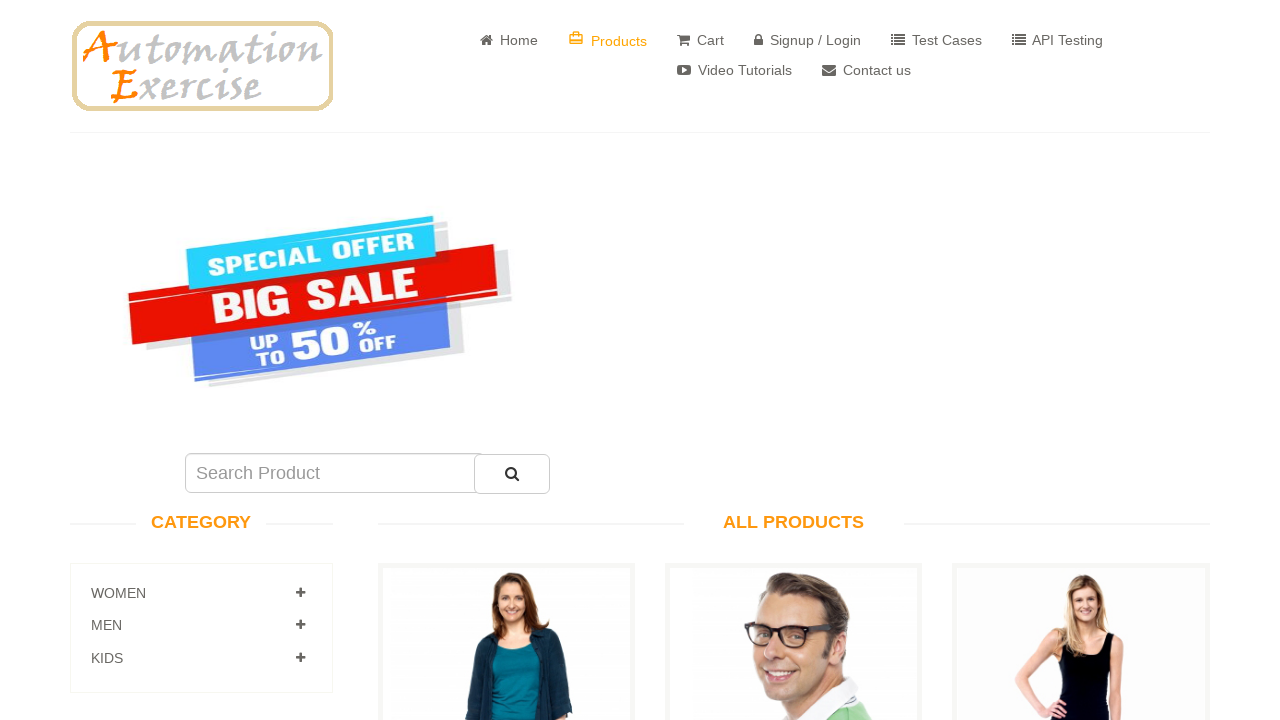

Clicked search input field at (335, 473) on #search_product
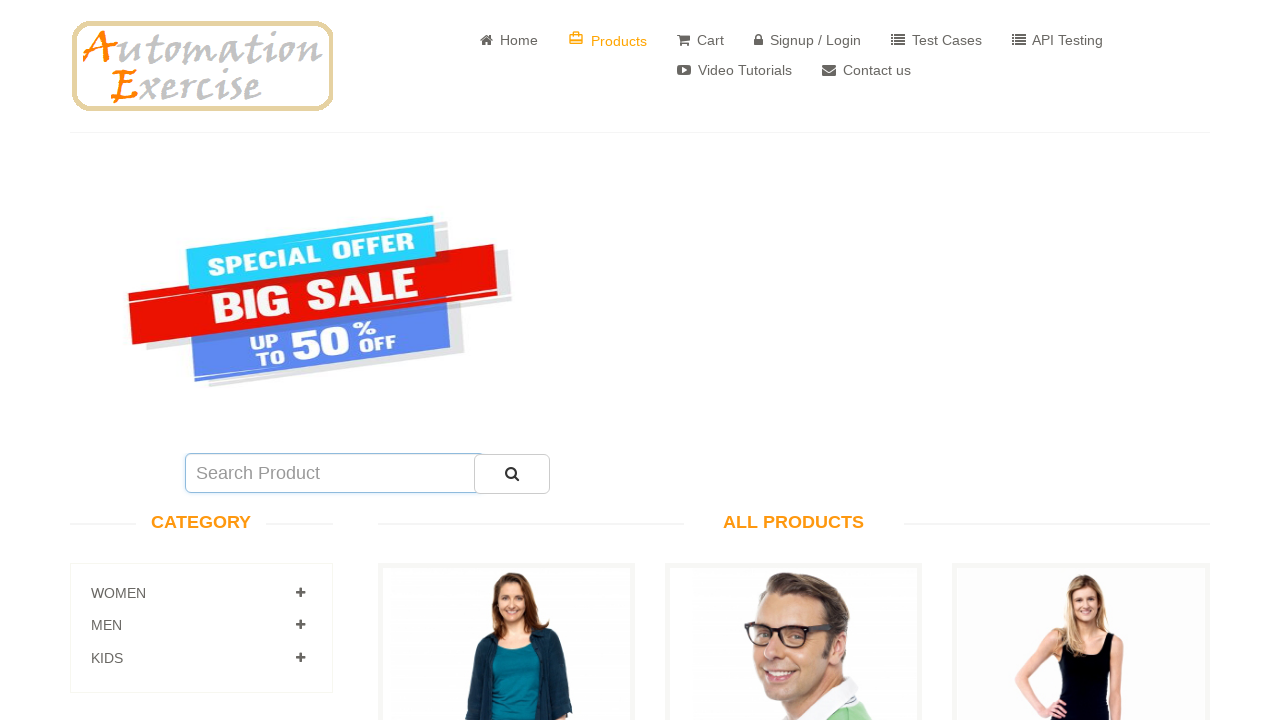

Filled search field with 'Blue Top' on #search_product
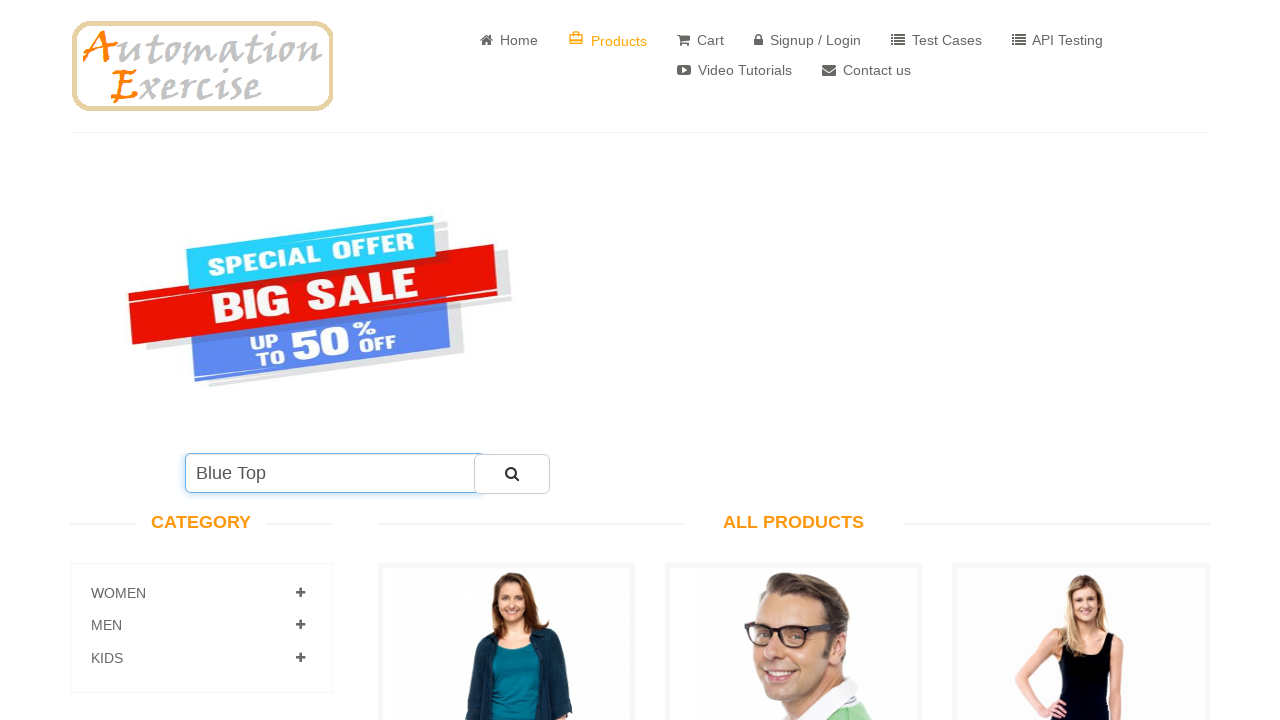

Clicked search button to search for Blue Top at (512, 474) on #submit_search
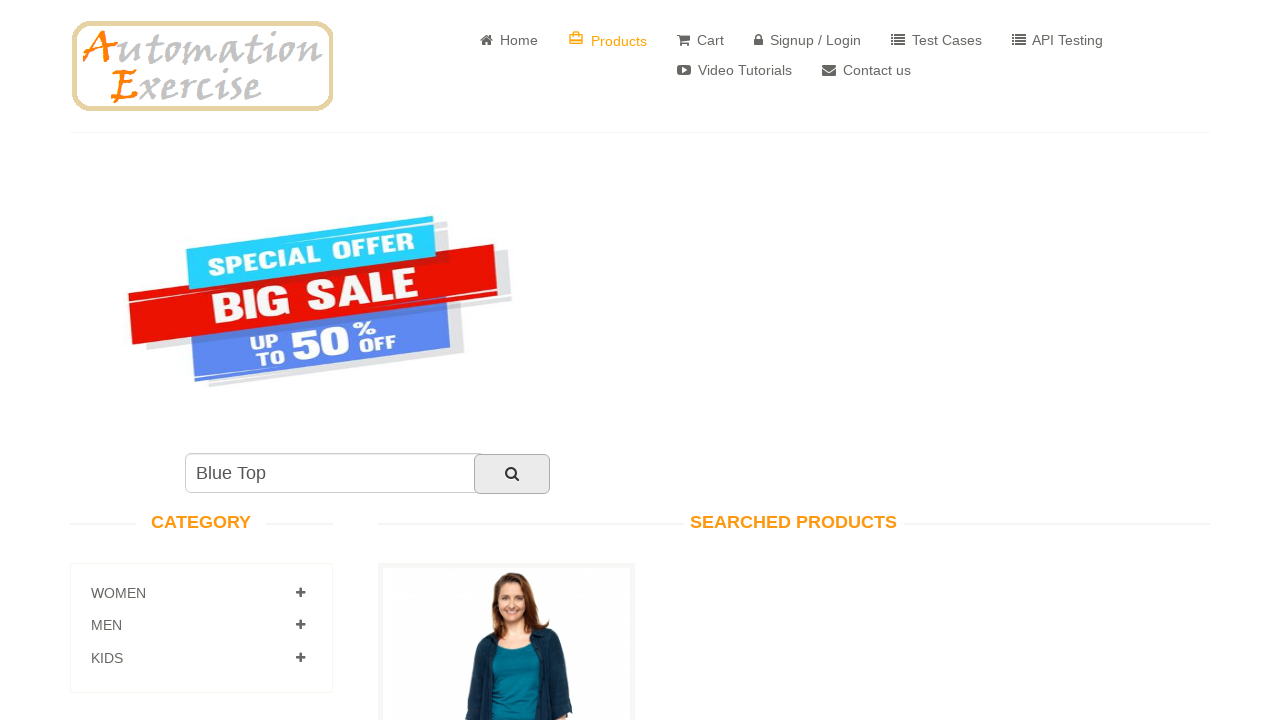

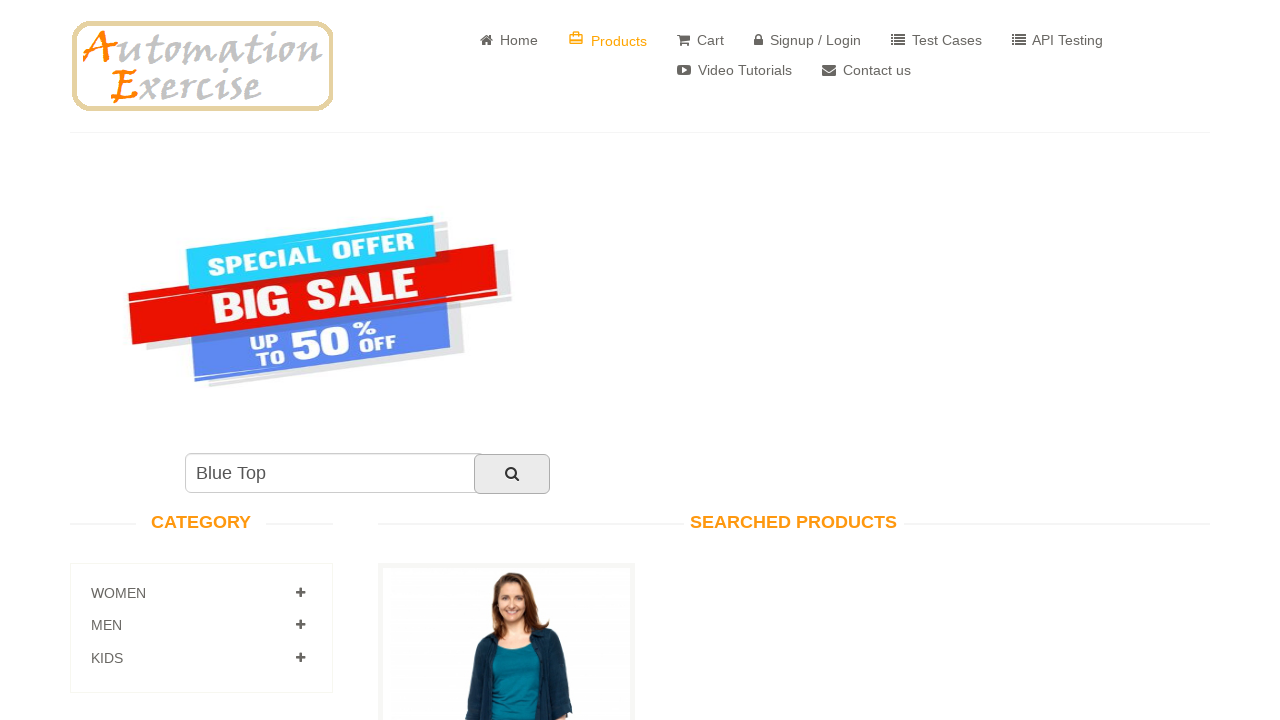